Tests interaction with shadow DOM elements on a practice page by clicking an input field, pressing TAB to navigate to a shadow DOM element, and entering text using keyboard actions.

Starting URL: https://selectorshub.com/xpath-practice-page/

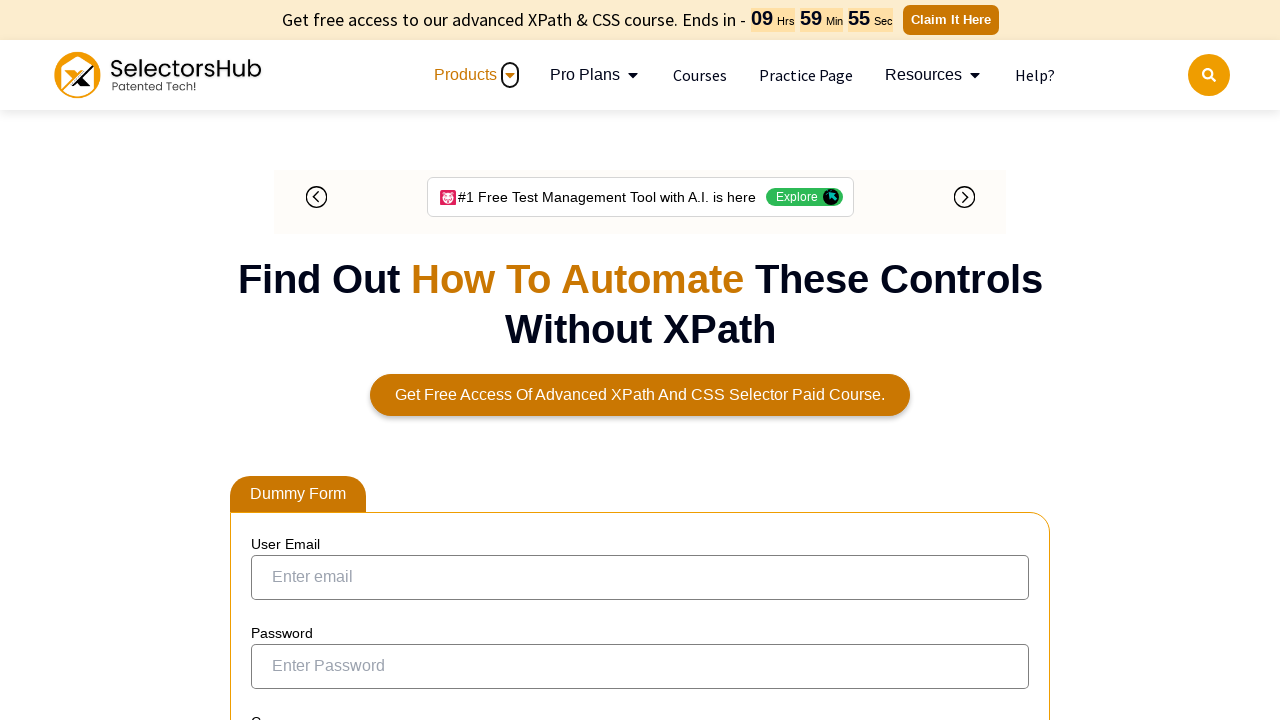

Clicked on input field with id 'userPass' to focus it at (640, 360) on #userPass
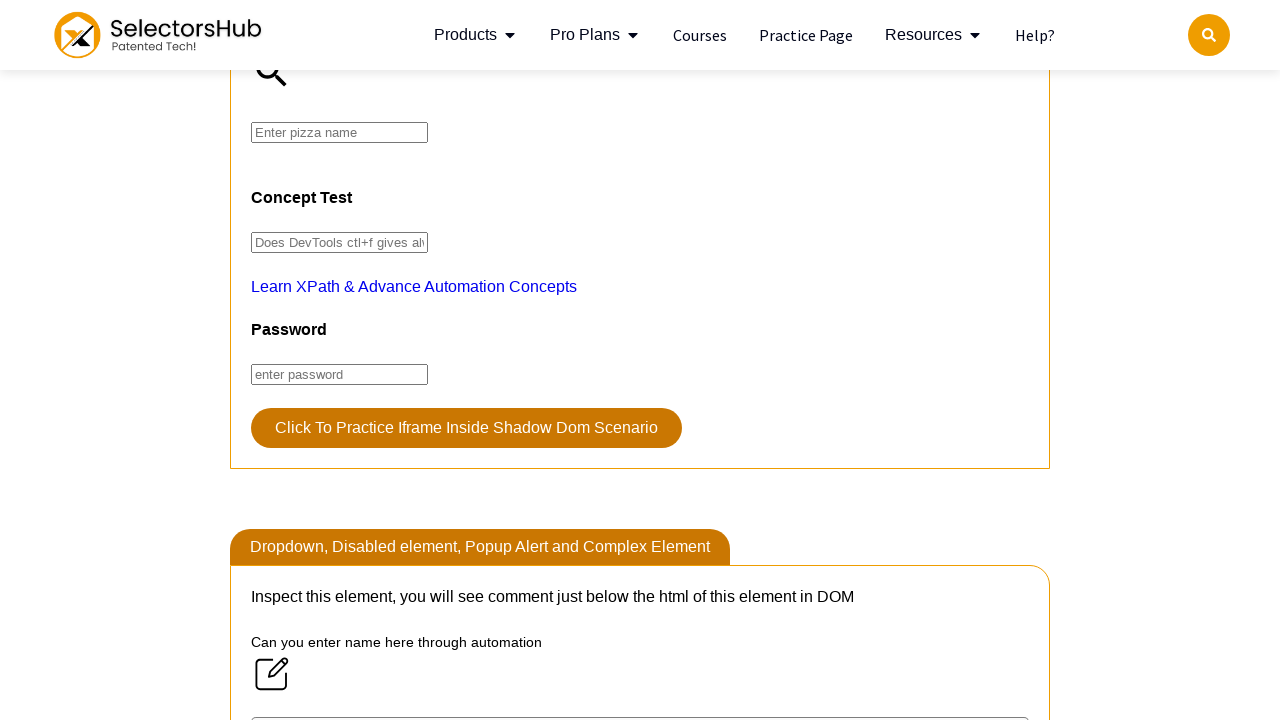

Pressed TAB key to navigate to shadow DOM element
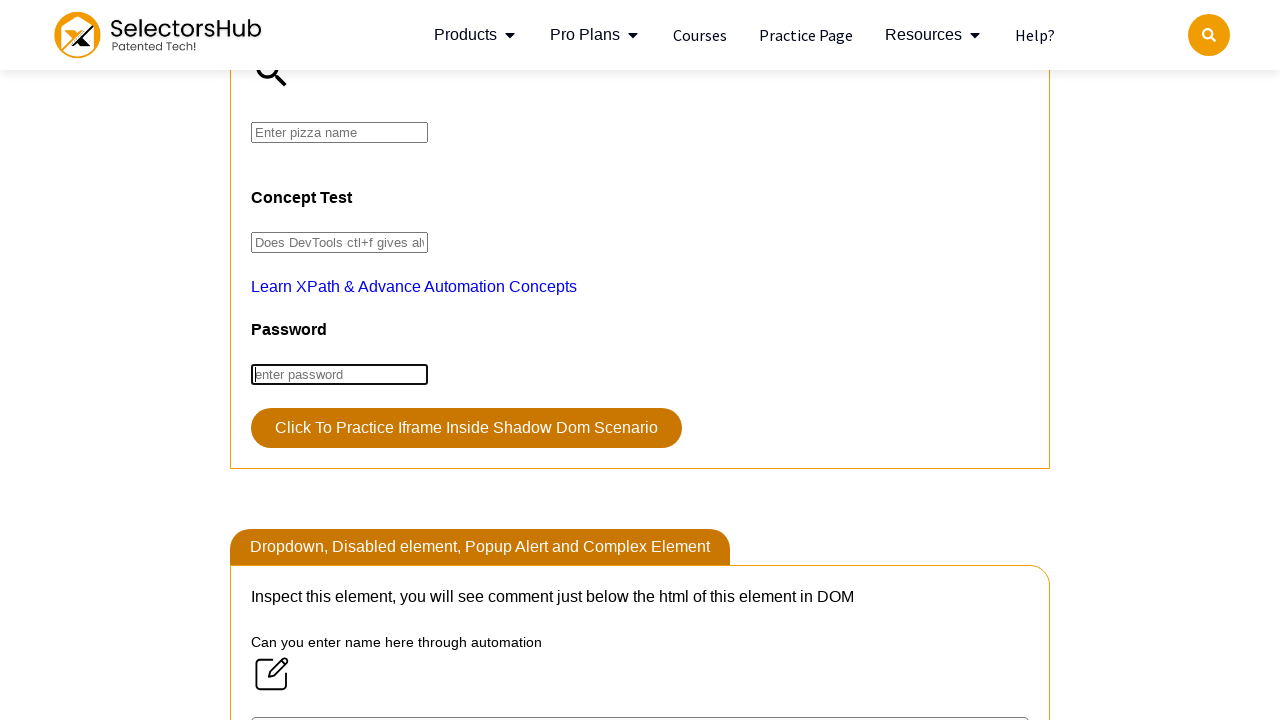

Typed 'admin@123' into the focused shadow DOM element
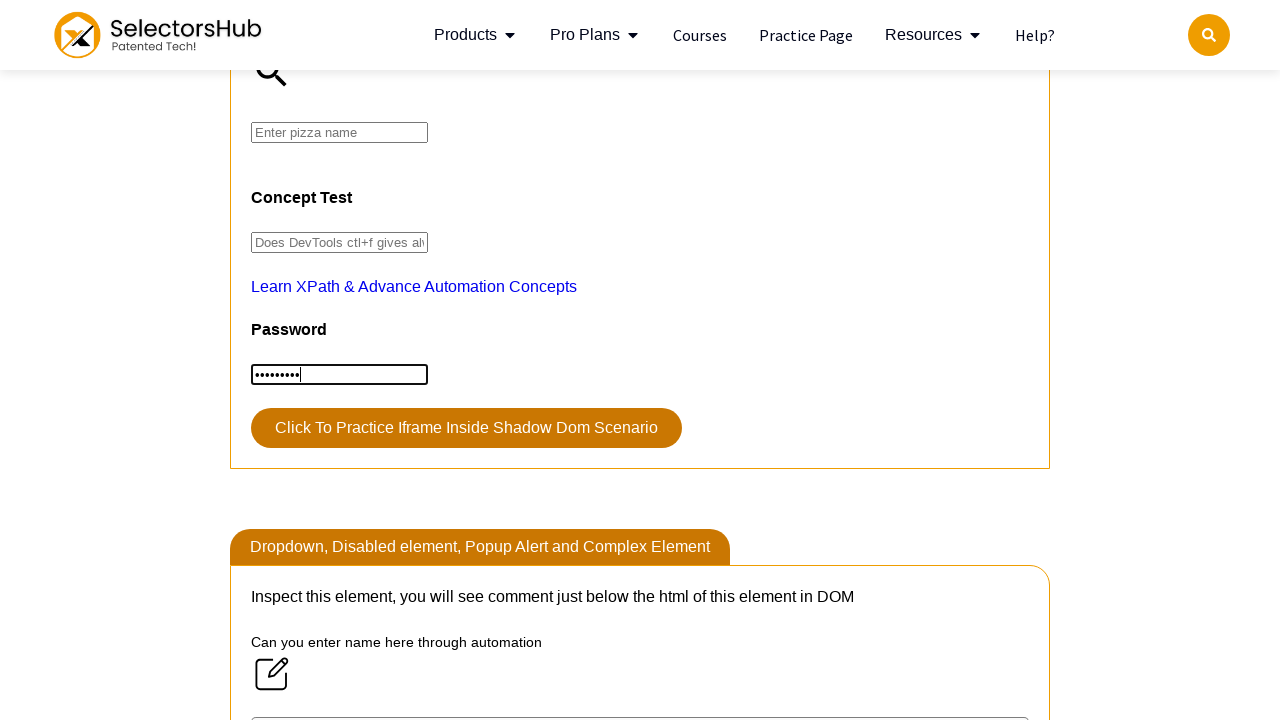

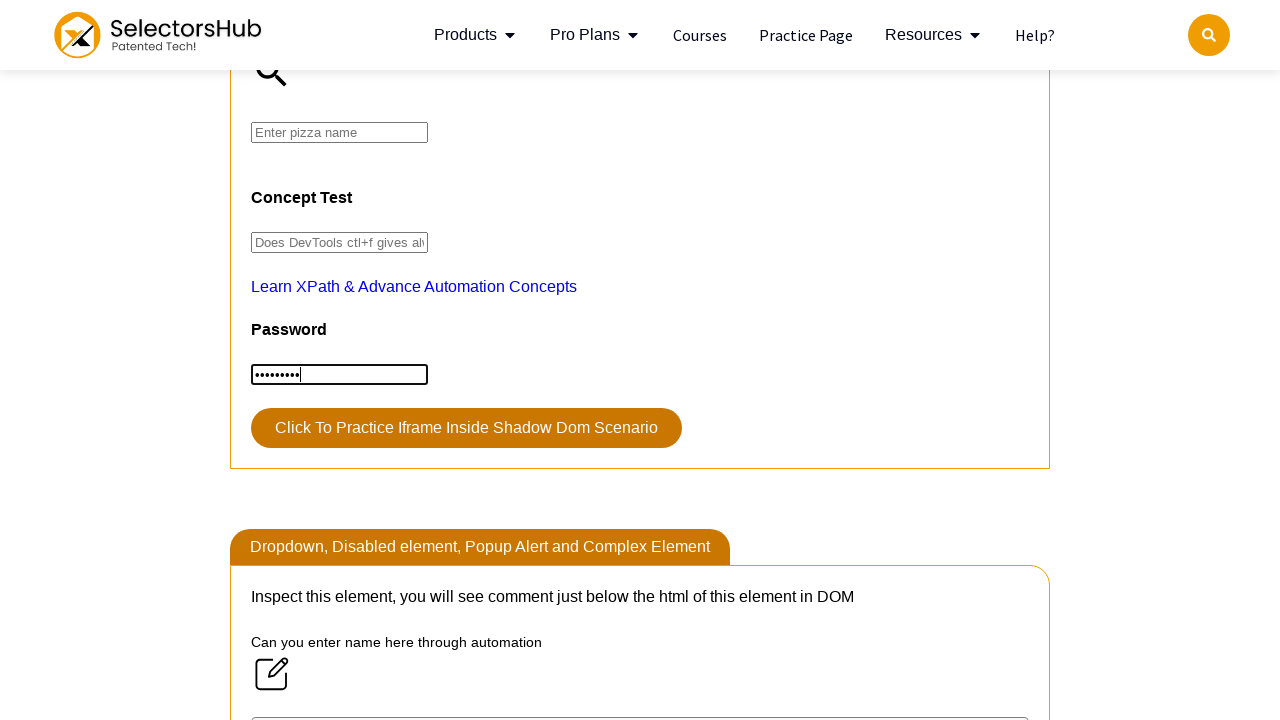